Opens the Selenium website and opens the Downloads link in a new tab using keyboard shortcut (Ctrl+Enter)

Starting URL: https://www.selenium.dev/

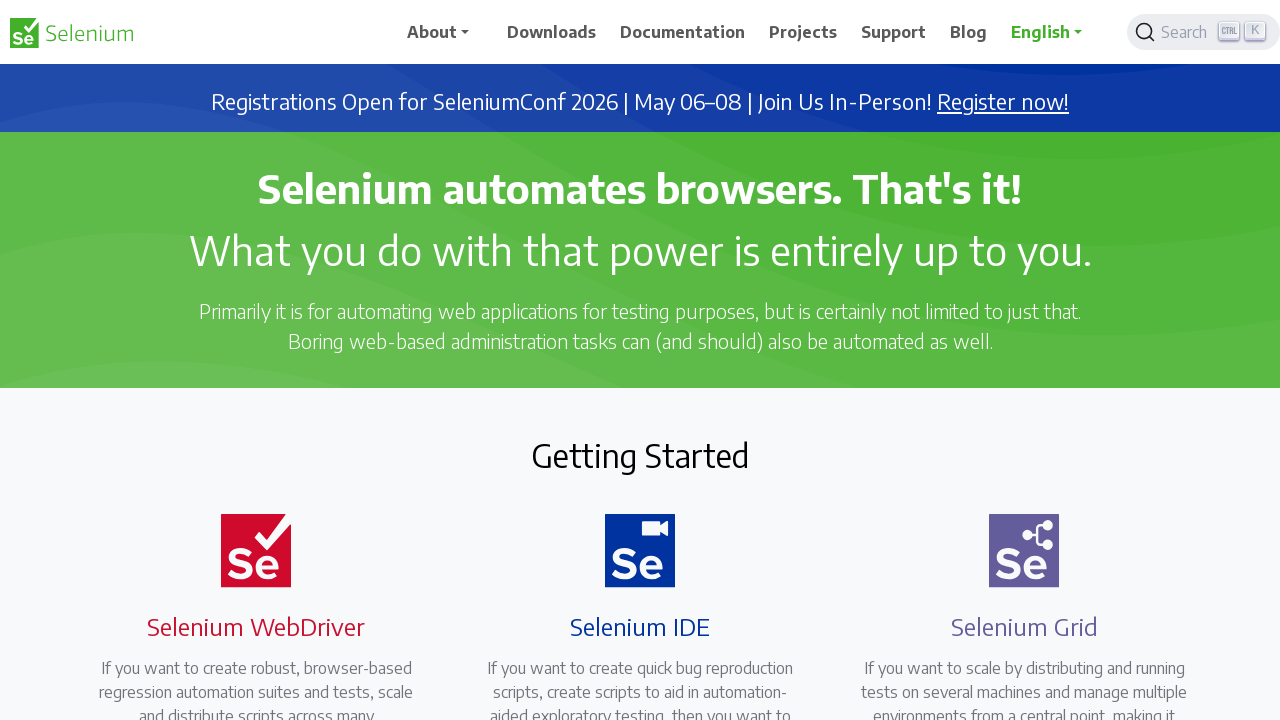

Navigated to Selenium website
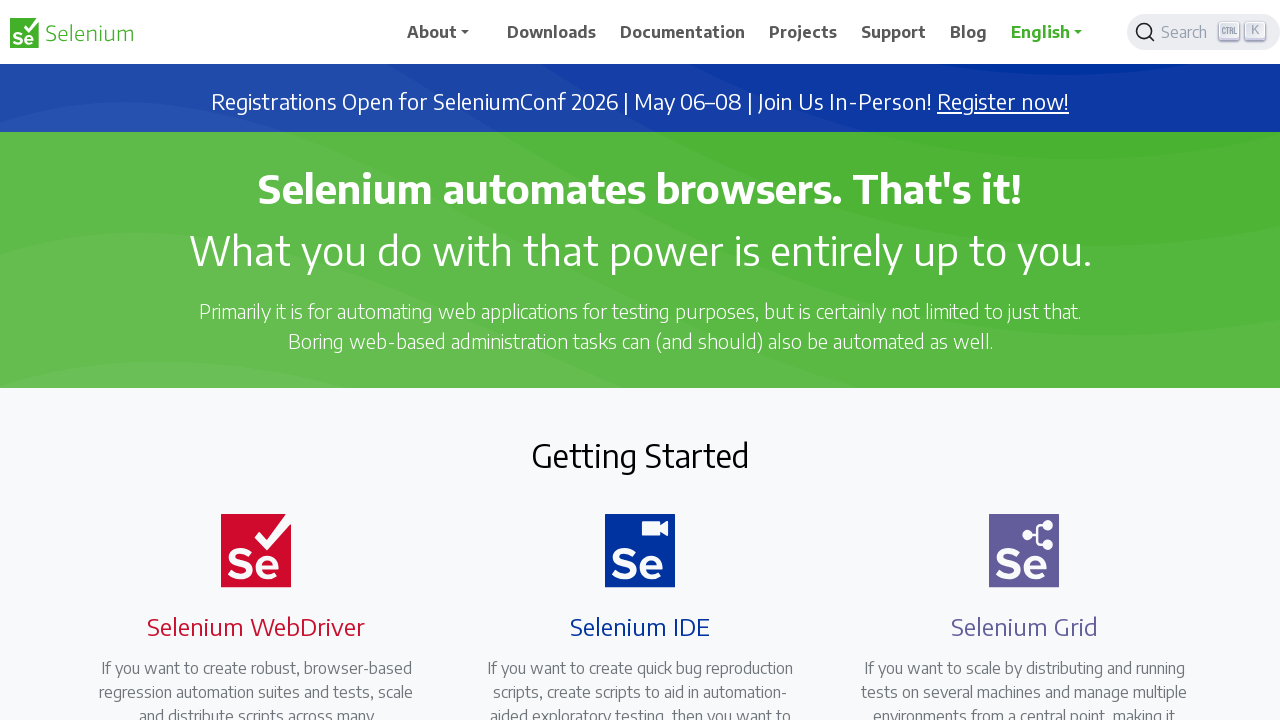

Clicked Downloads link with Ctrl+Enter to open in new tab at (552, 32) on //div[@id='main_navbar']//ul[1]//li//a//span[text()='Downloads']
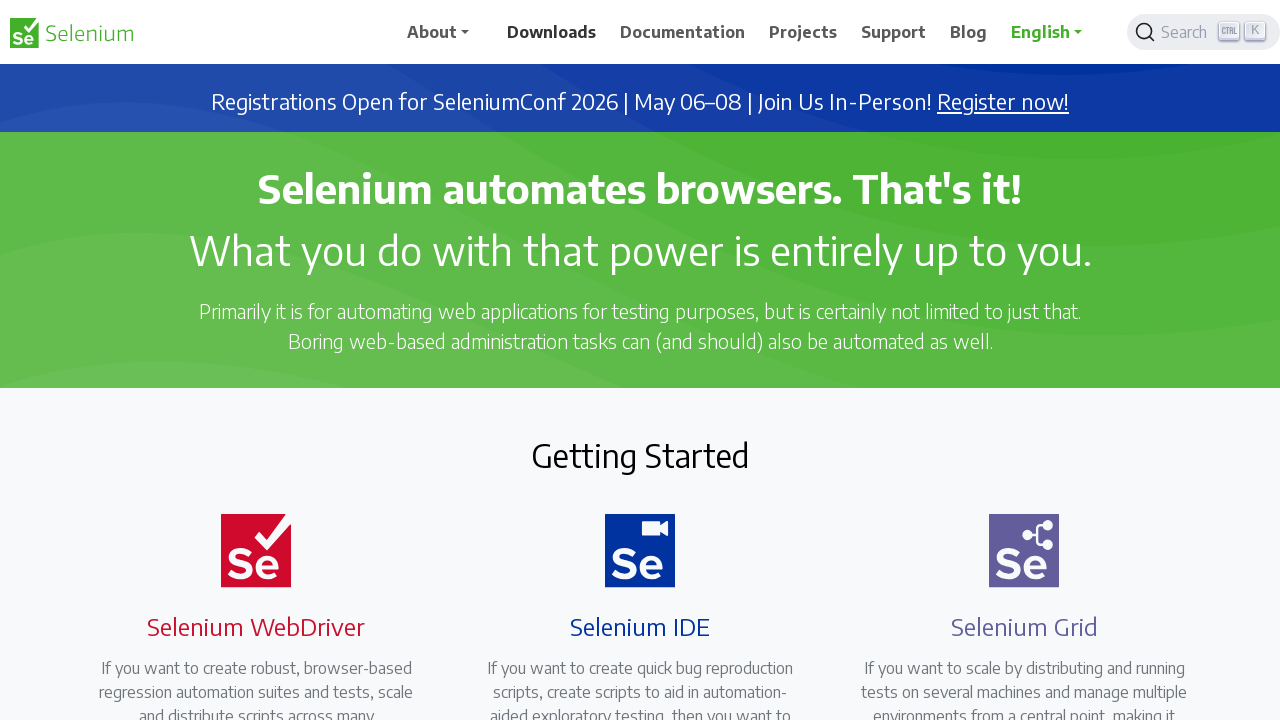

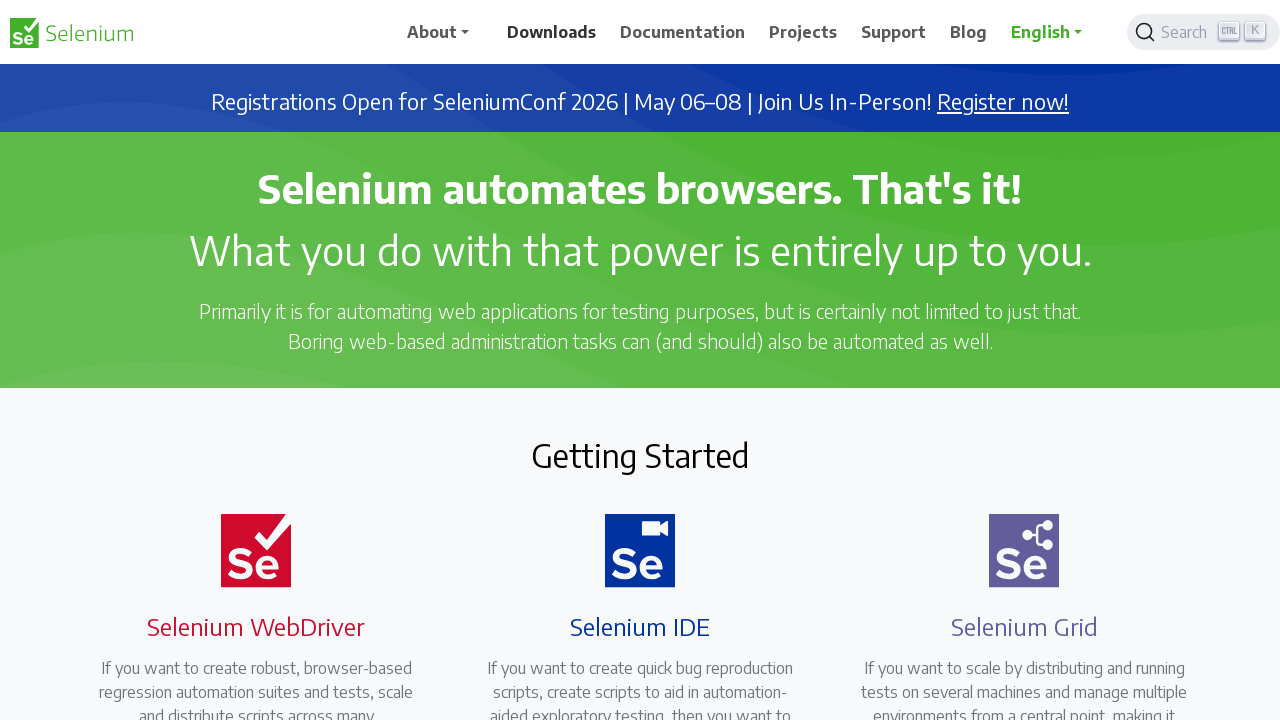